Tests that the Clear completed button displays correct text after marking an item complete

Starting URL: https://demo.playwright.dev/todomvc

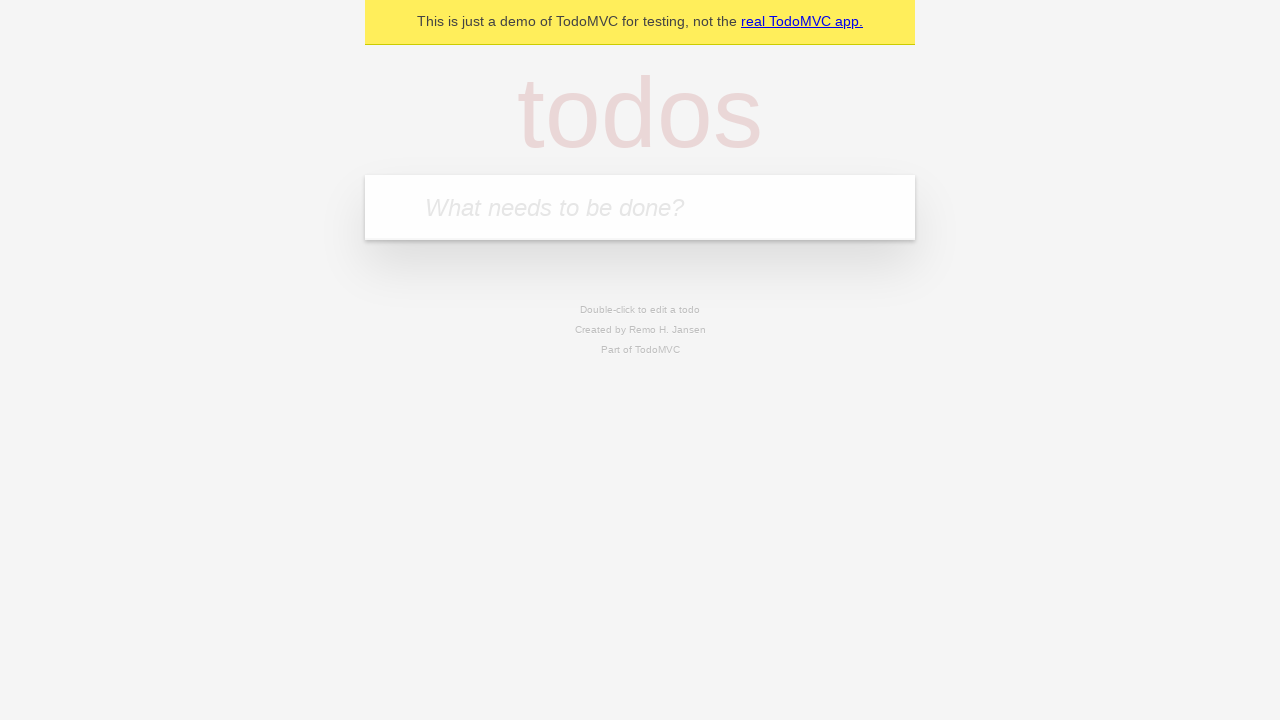

Filled todo input with 'buy some cheese' on internal:attr=[placeholder="What needs to be done?"i]
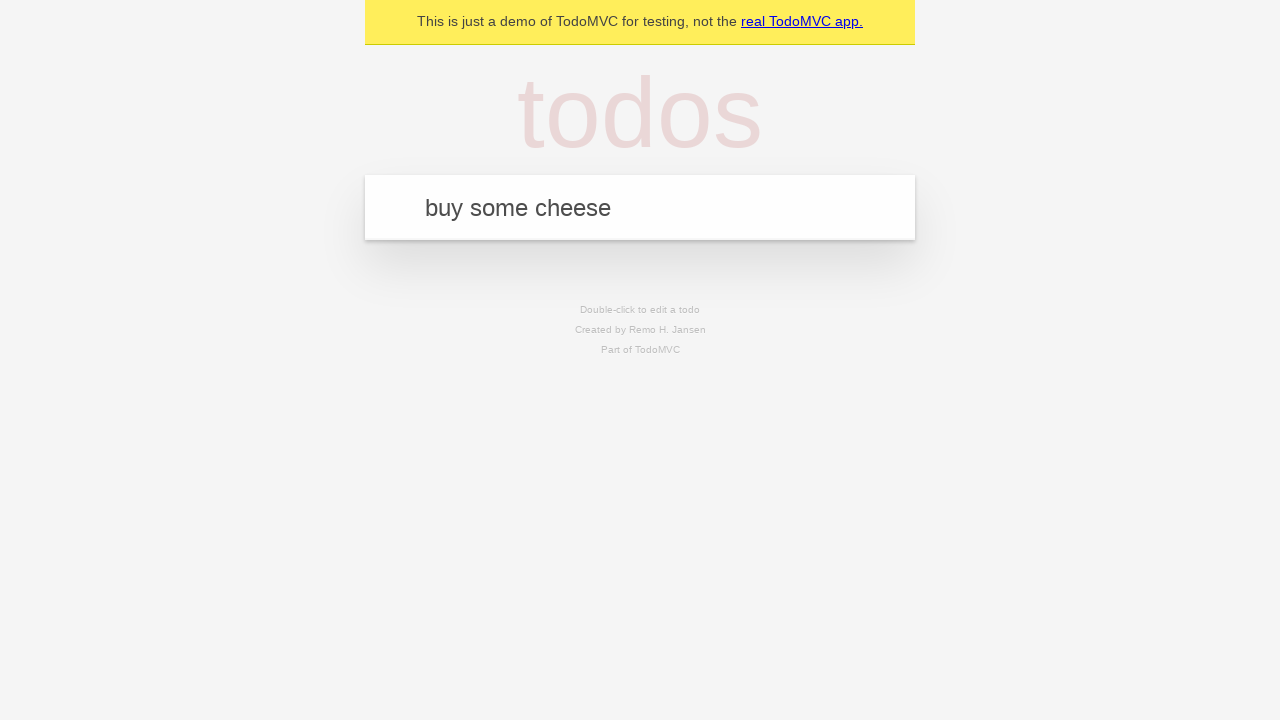

Pressed Enter to create first todo item on internal:attr=[placeholder="What needs to be done?"i]
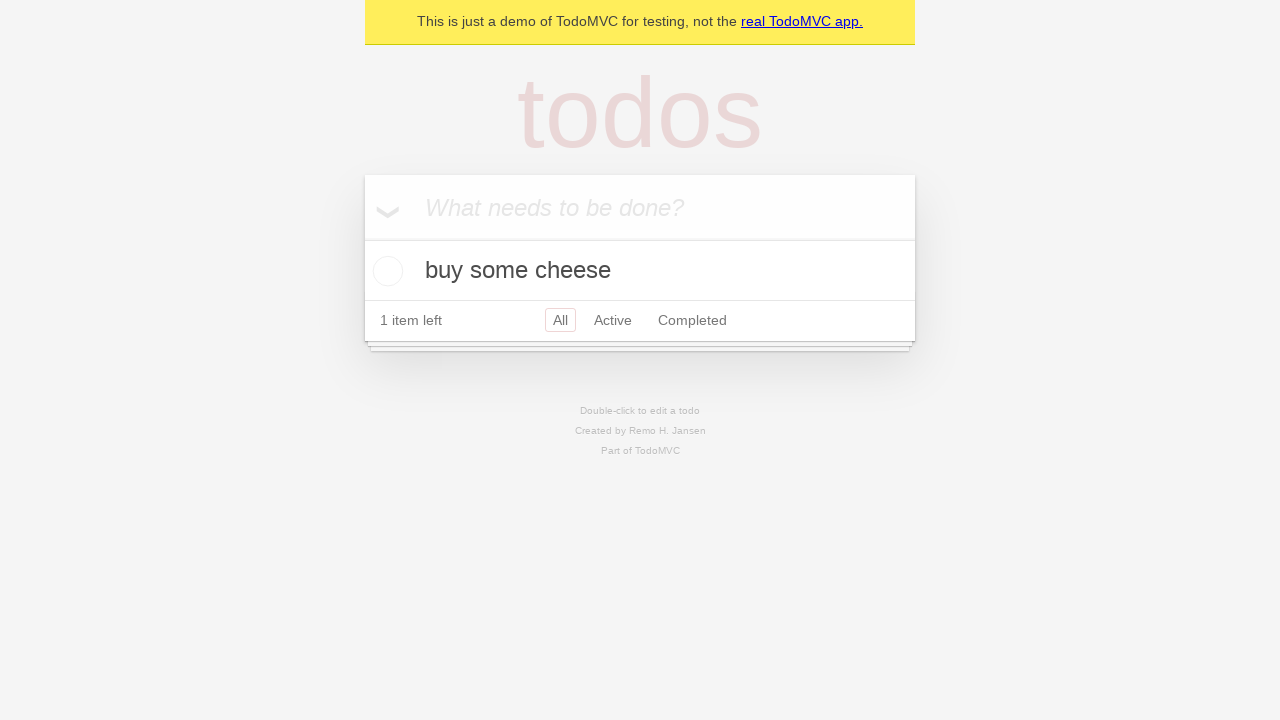

Filled todo input with 'feed the cat' on internal:attr=[placeholder="What needs to be done?"i]
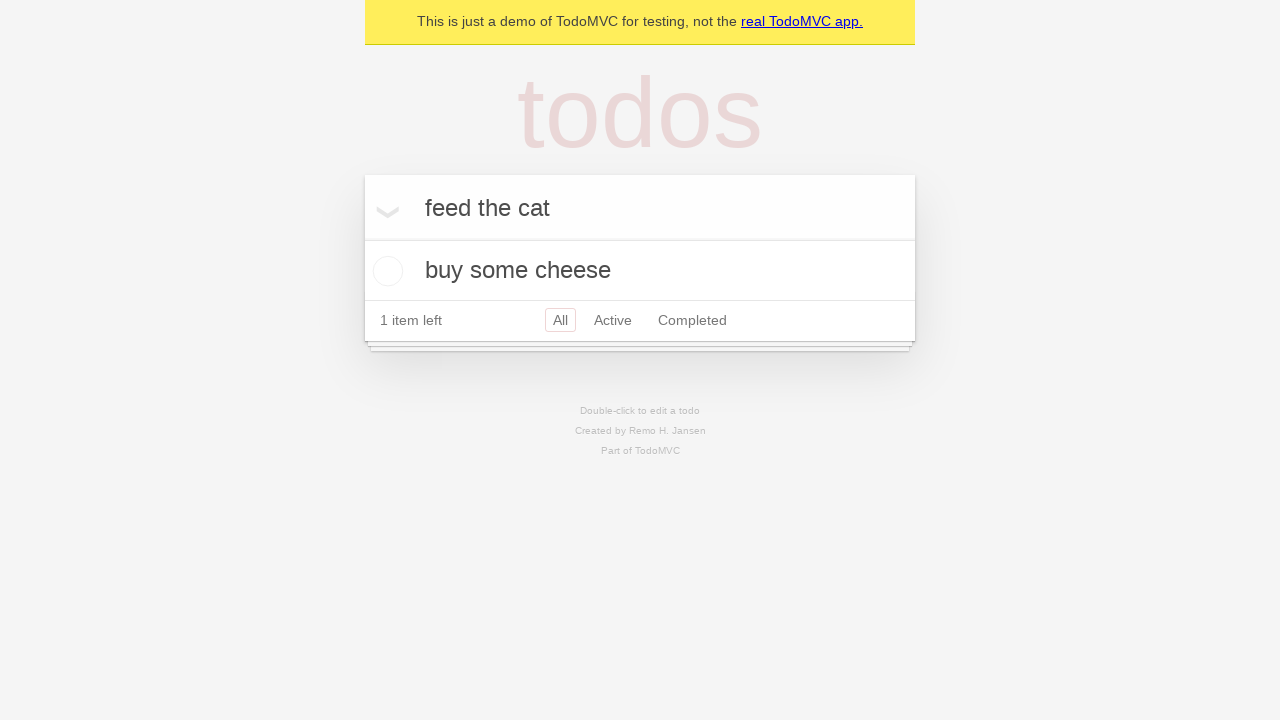

Pressed Enter to create second todo item on internal:attr=[placeholder="What needs to be done?"i]
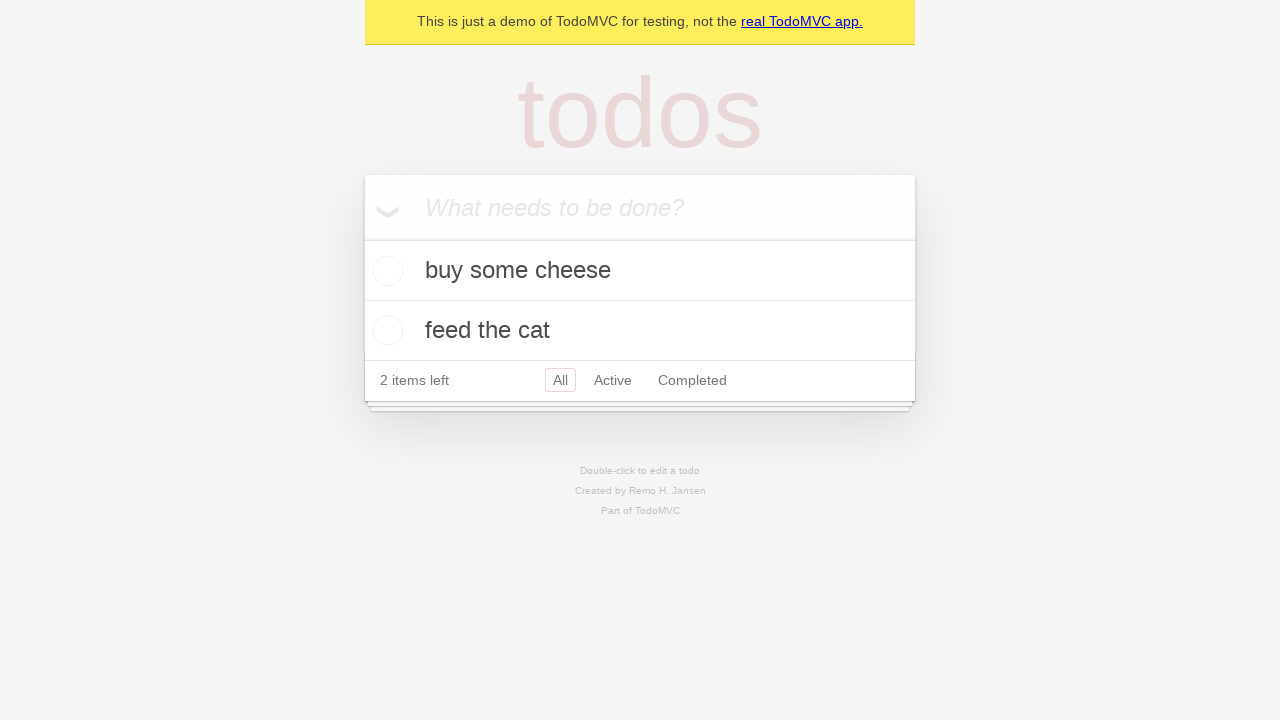

Filled todo input with 'book a doctors appointment' on internal:attr=[placeholder="What needs to be done?"i]
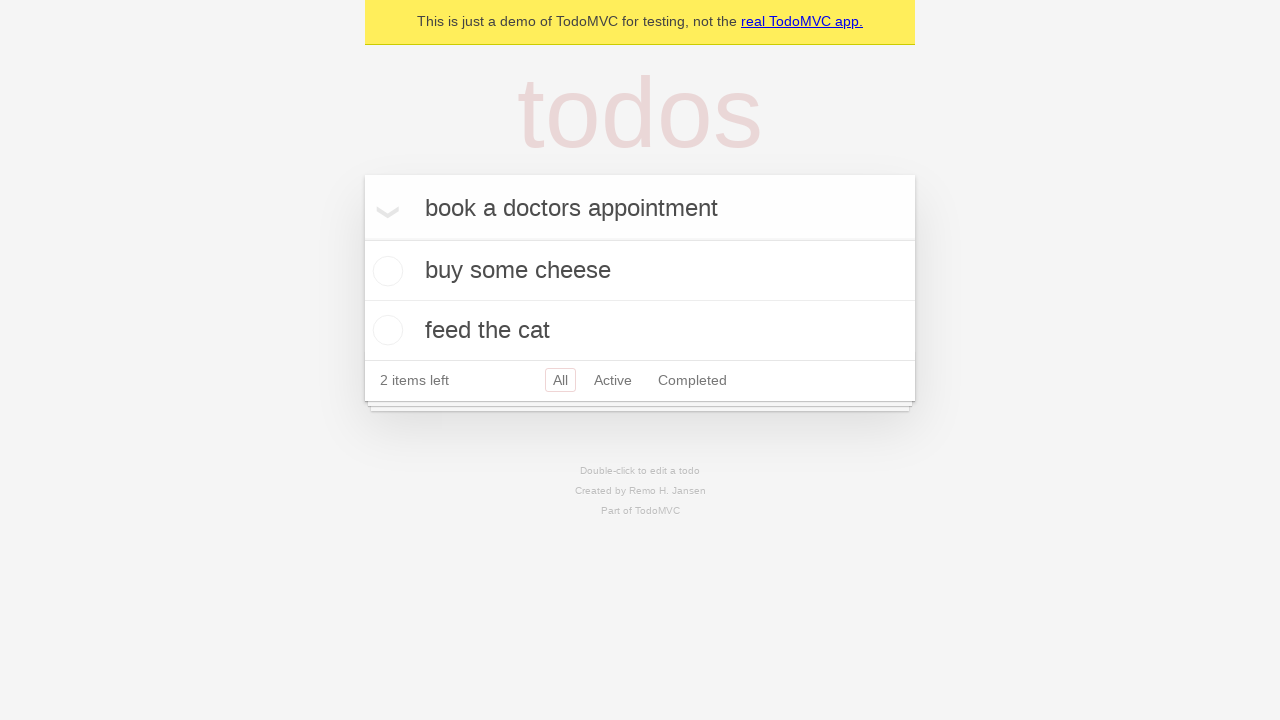

Pressed Enter to create third todo item on internal:attr=[placeholder="What needs to be done?"i]
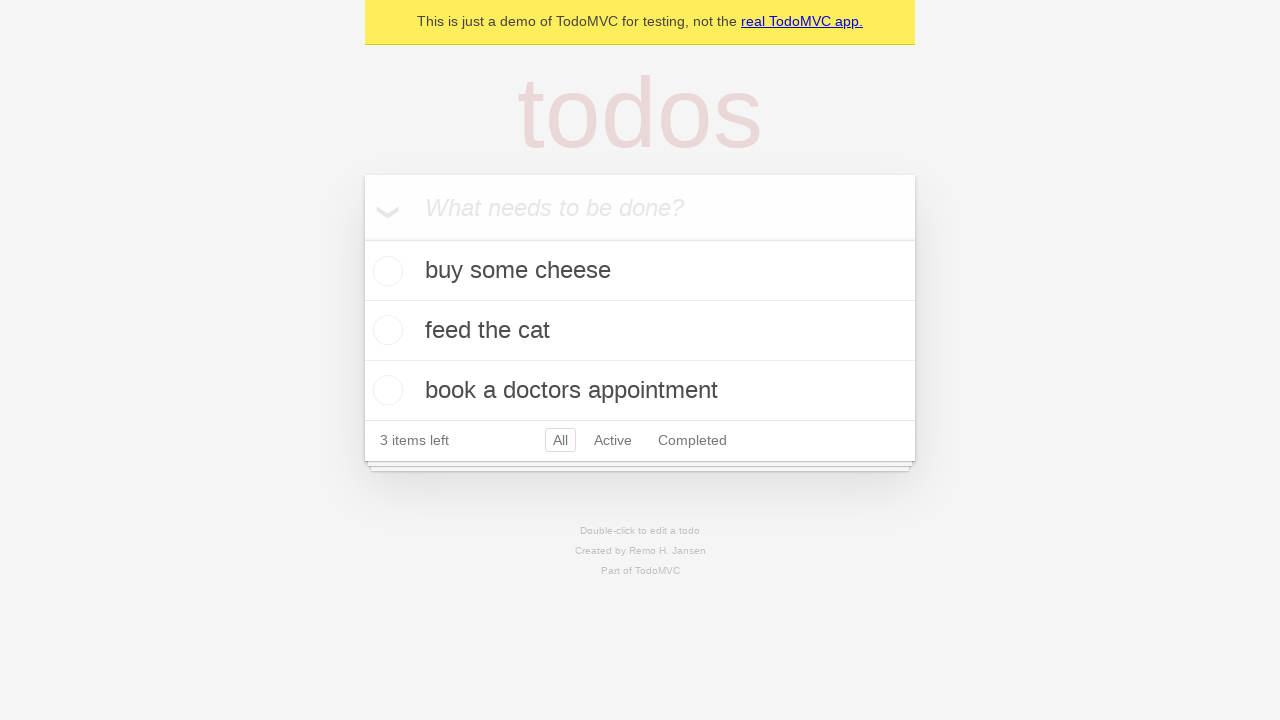

Waited for all three todo items to be created
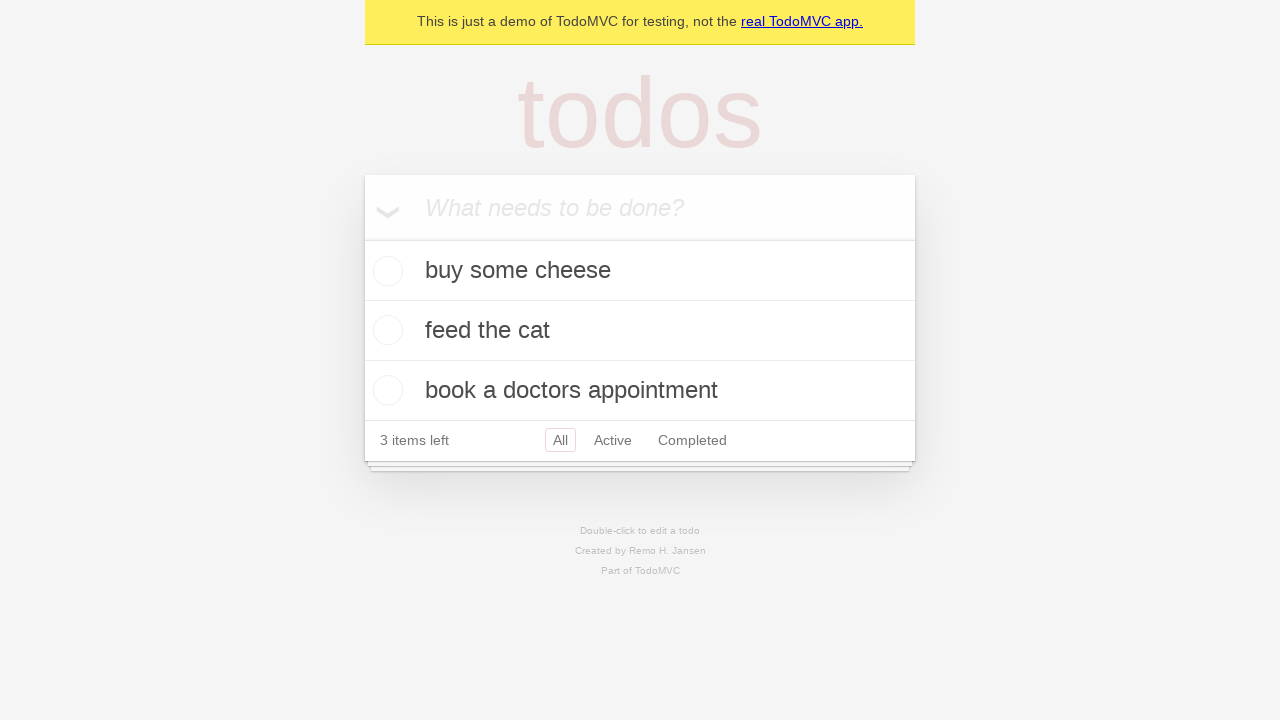

Marked first todo item as complete at (385, 271) on .todo-list li .toggle >> nth=0
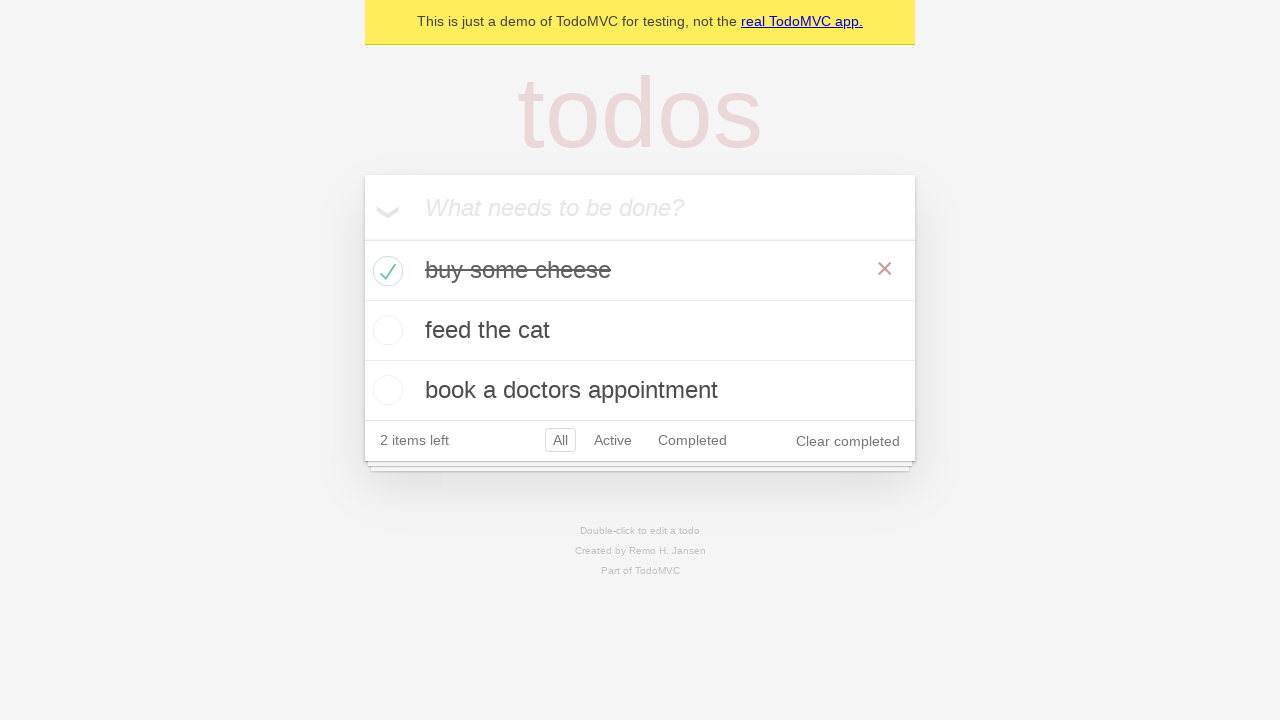

Clear completed button appeared after marking item complete
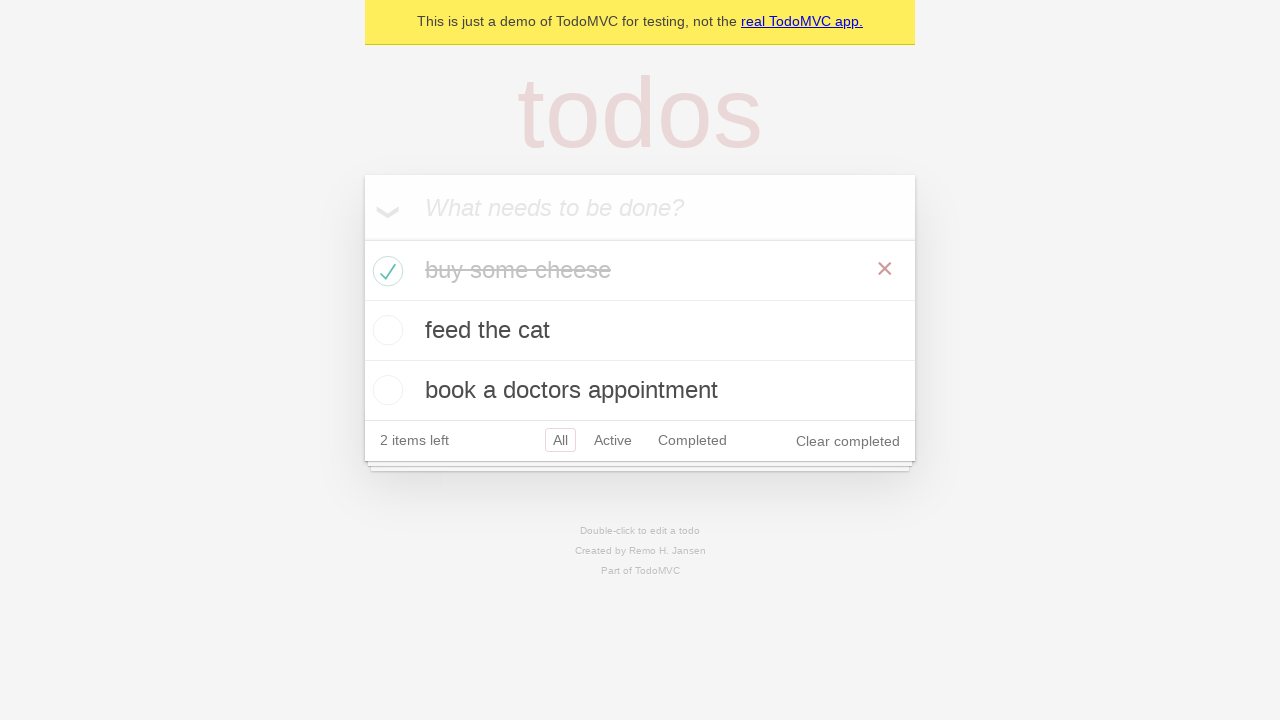

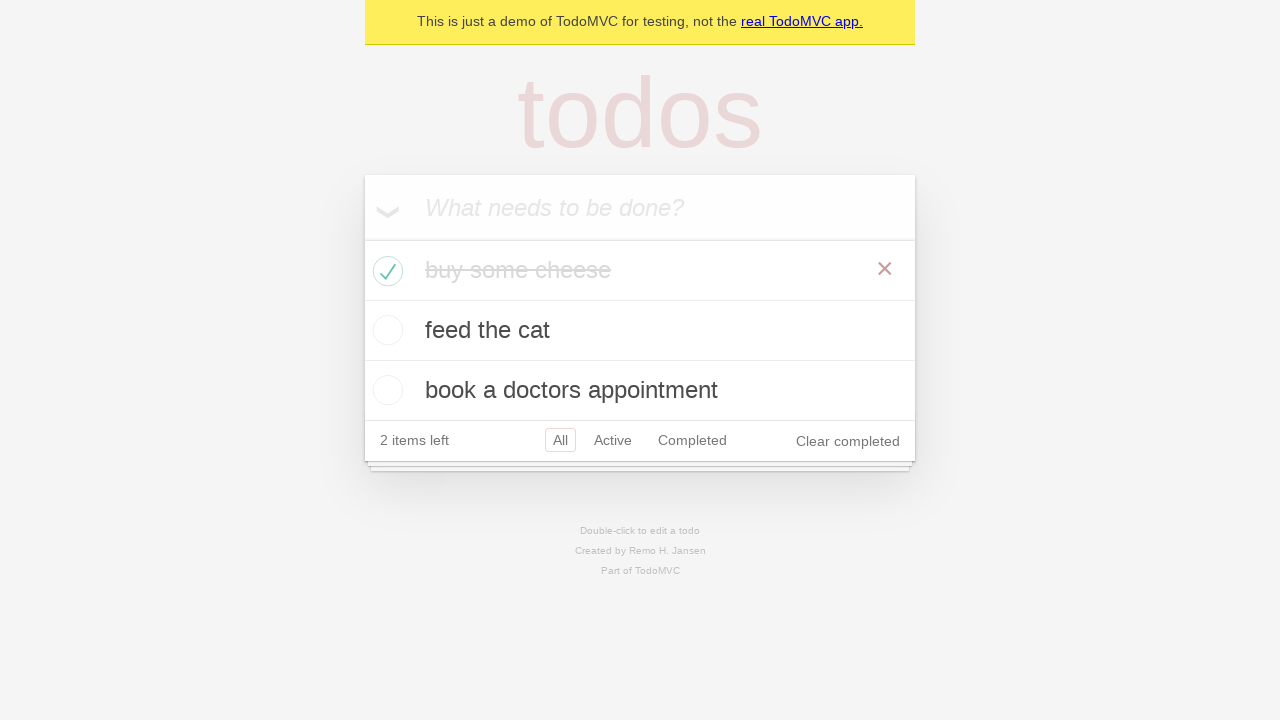